Tests selecting an option from a dropdown using Selenium's Select helper by text, then verifies the selection was made correctly.

Starting URL: https://the-internet.herokuapp.com/dropdown

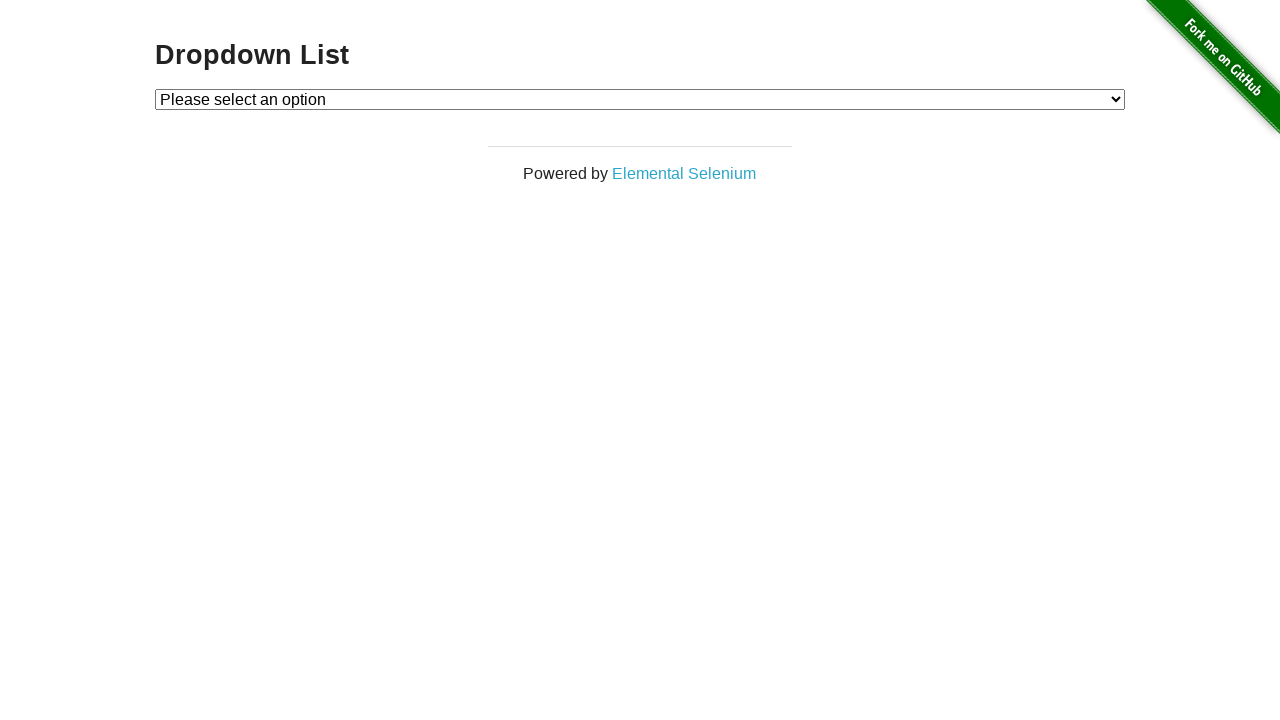

Navigated to dropdown page
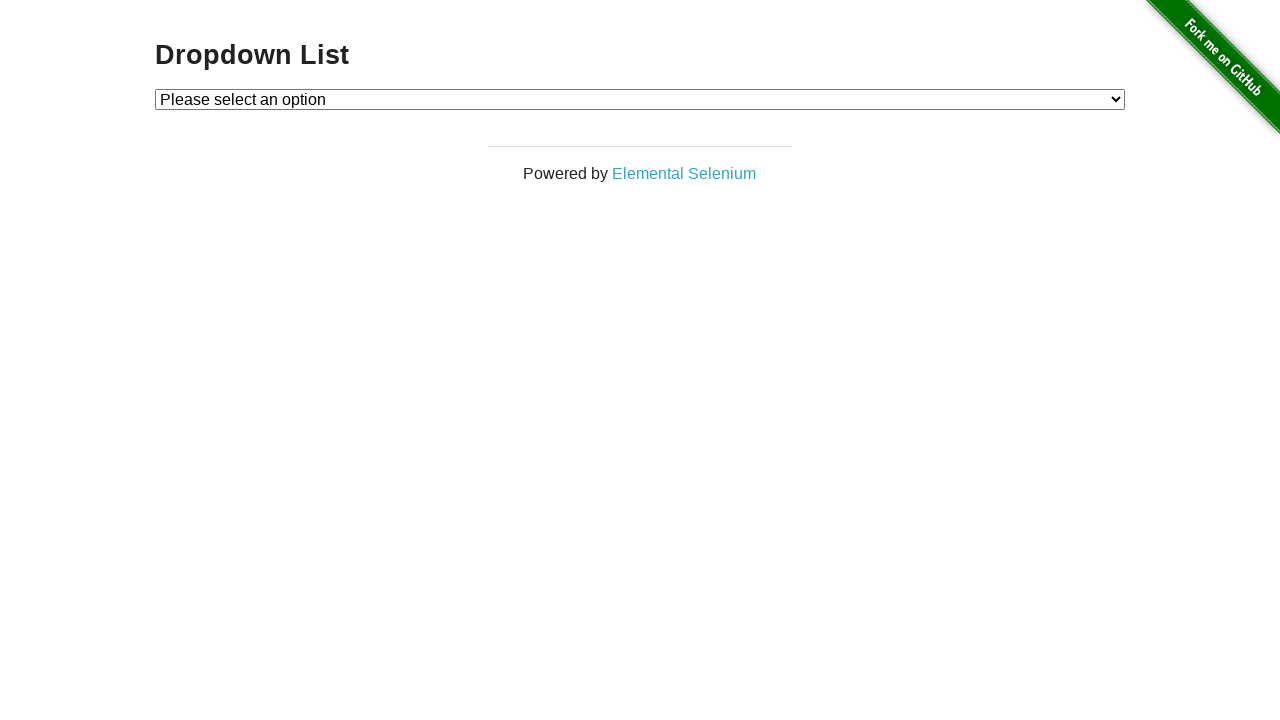

Selected 'Option 1' from dropdown using label on #dropdown
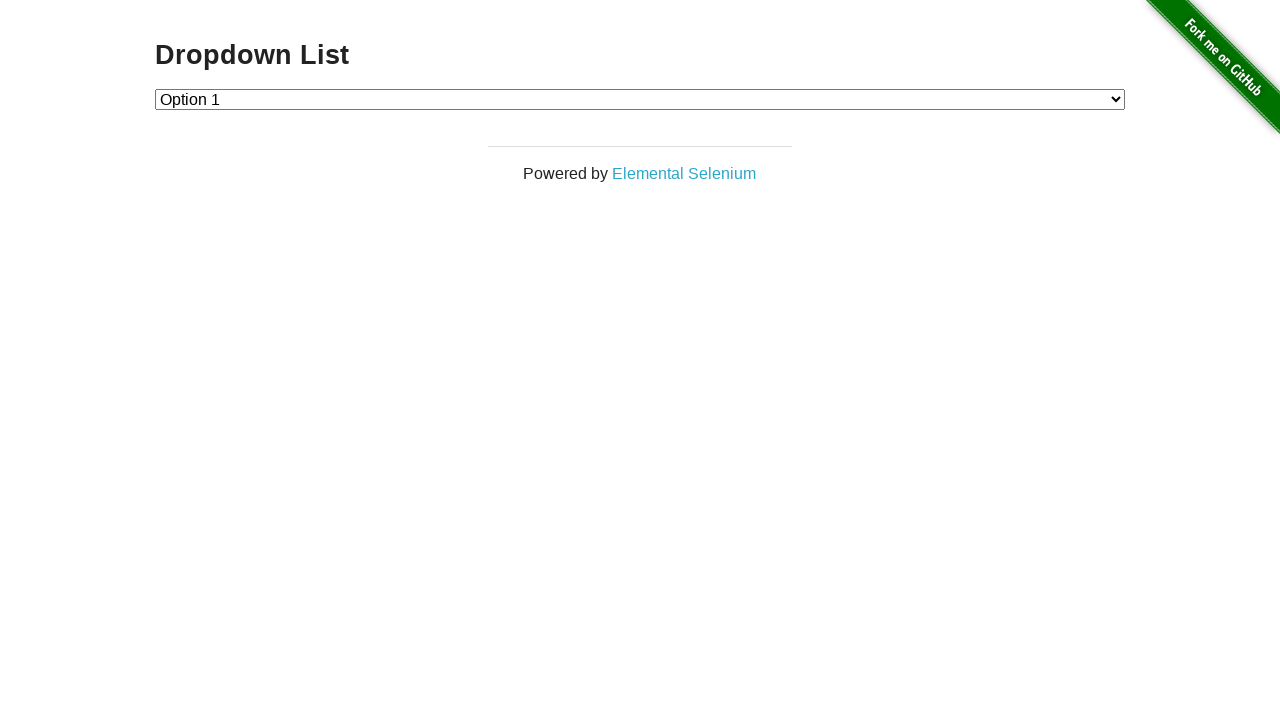

Retrieved selected option text from dropdown
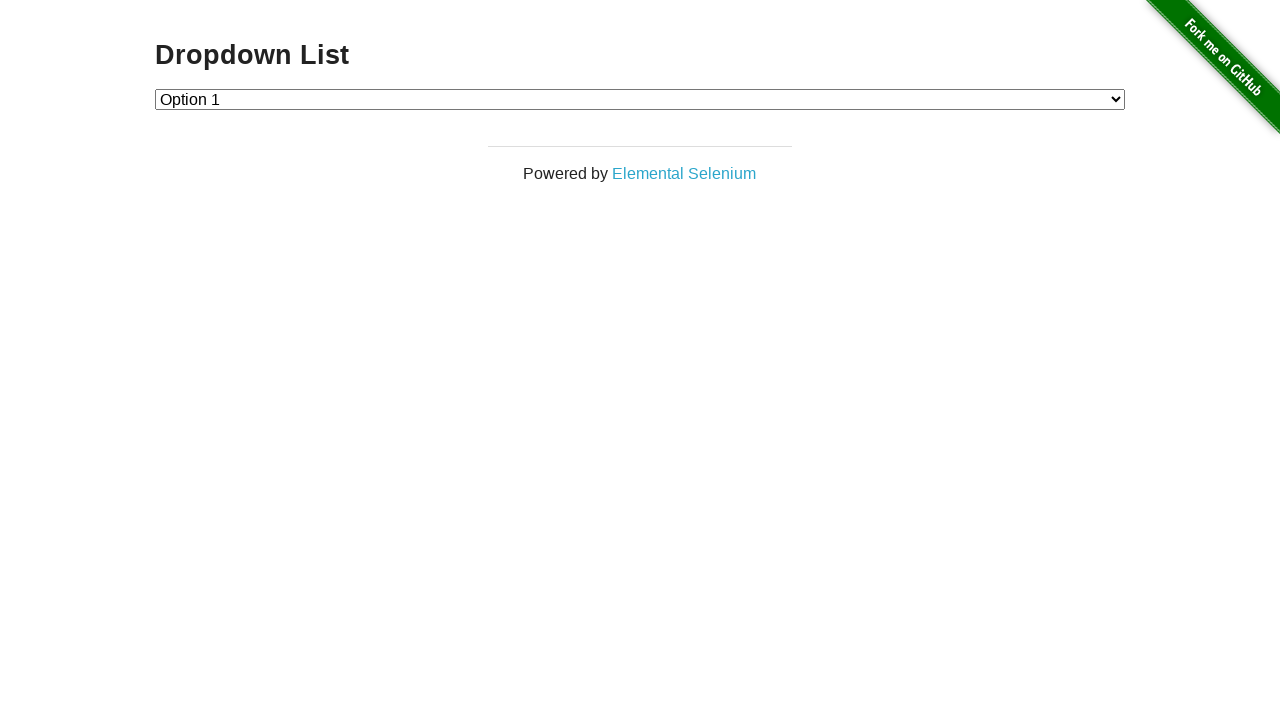

Verified that 'Option 1' is correctly selected
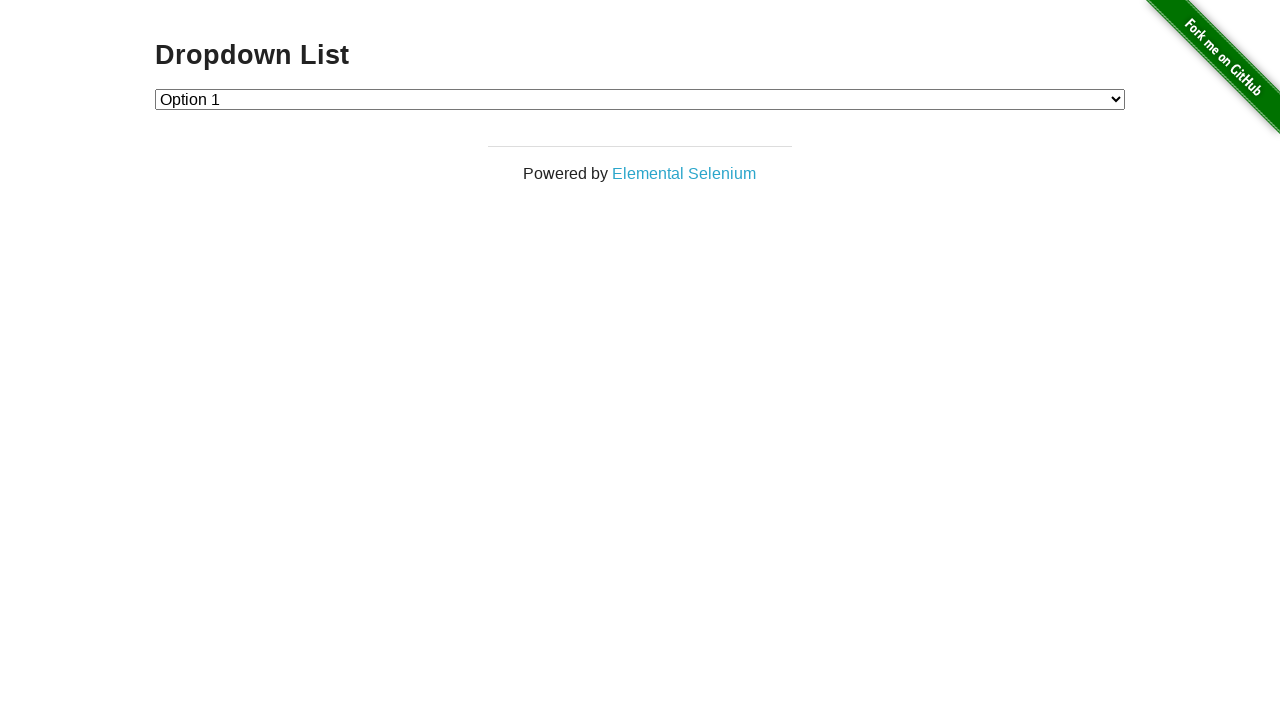

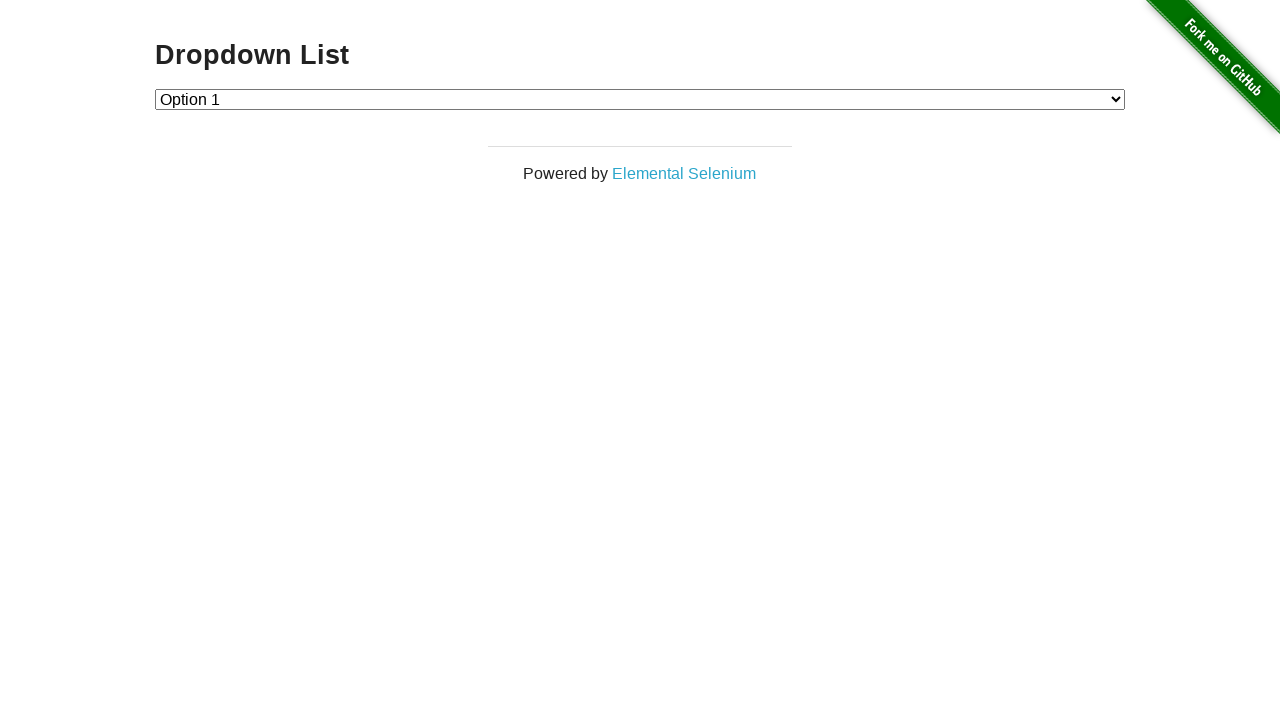